Tests the search functionality on python.org by entering a search query in the search field and clicking the submit button.

Starting URL: https://www.python.org

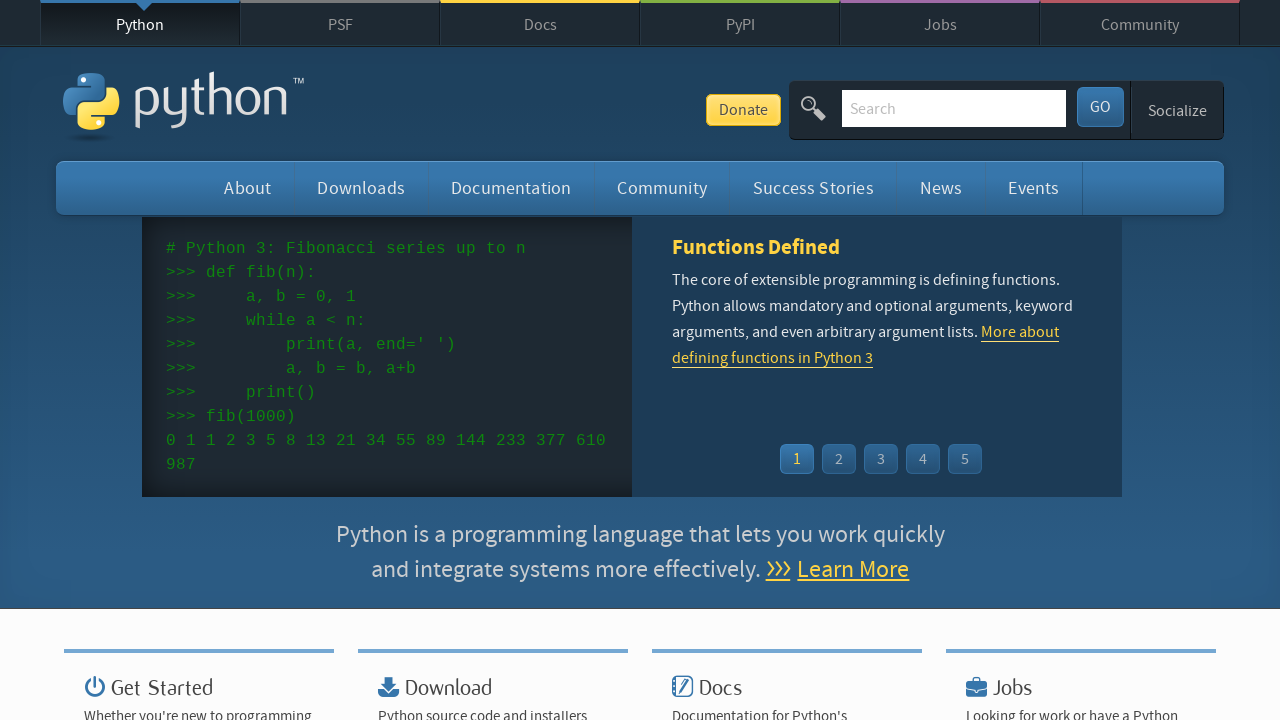

Filled search field with 'bla bla' query on #id-search-field
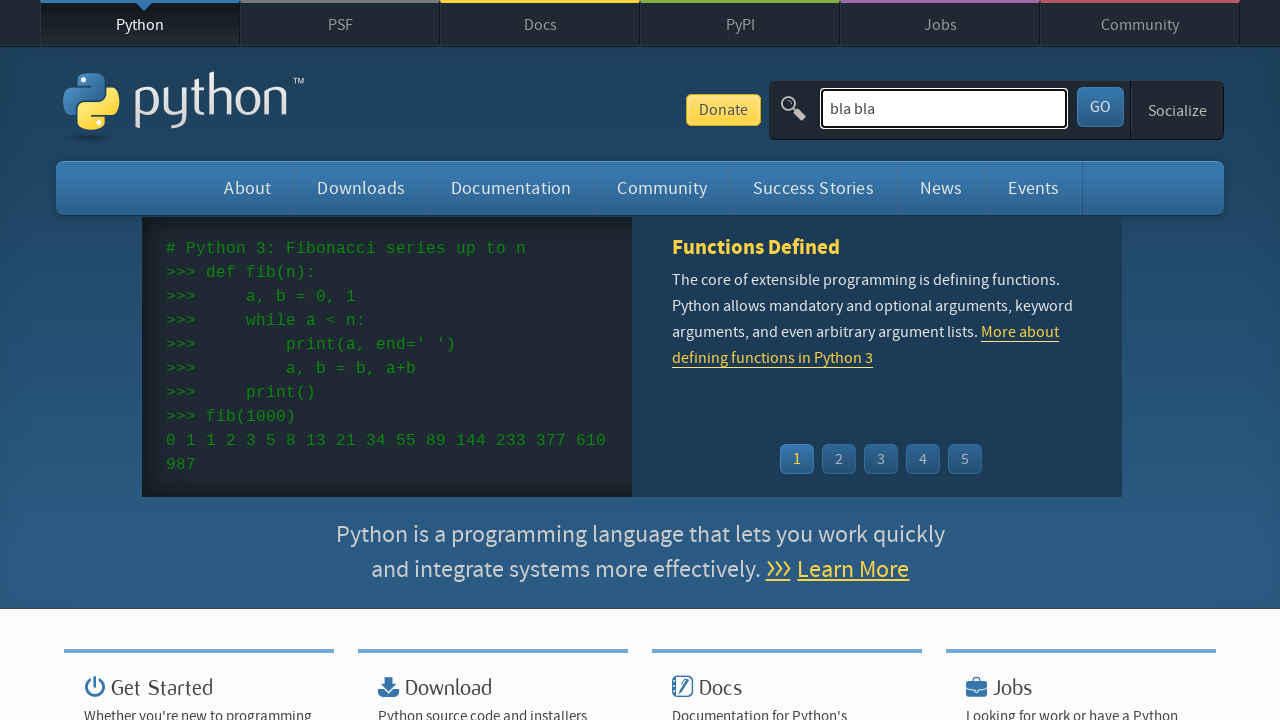

Clicked search submit button at (1100, 107) on #submit
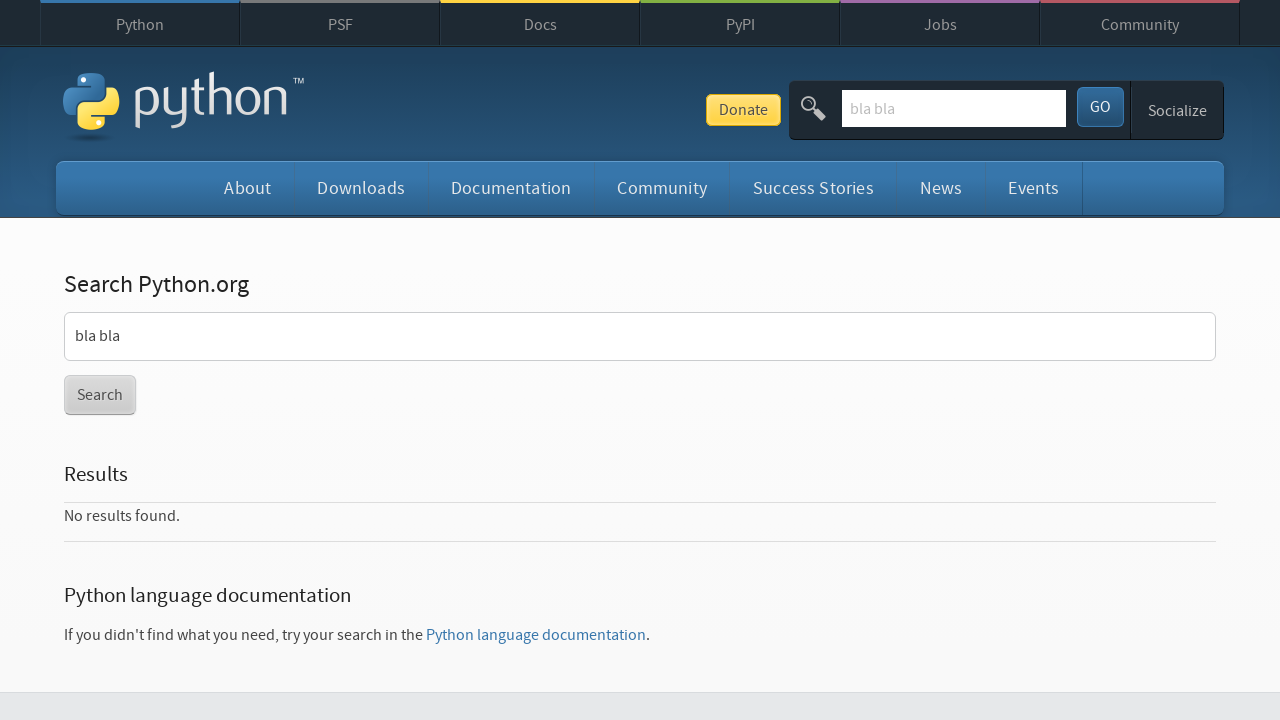

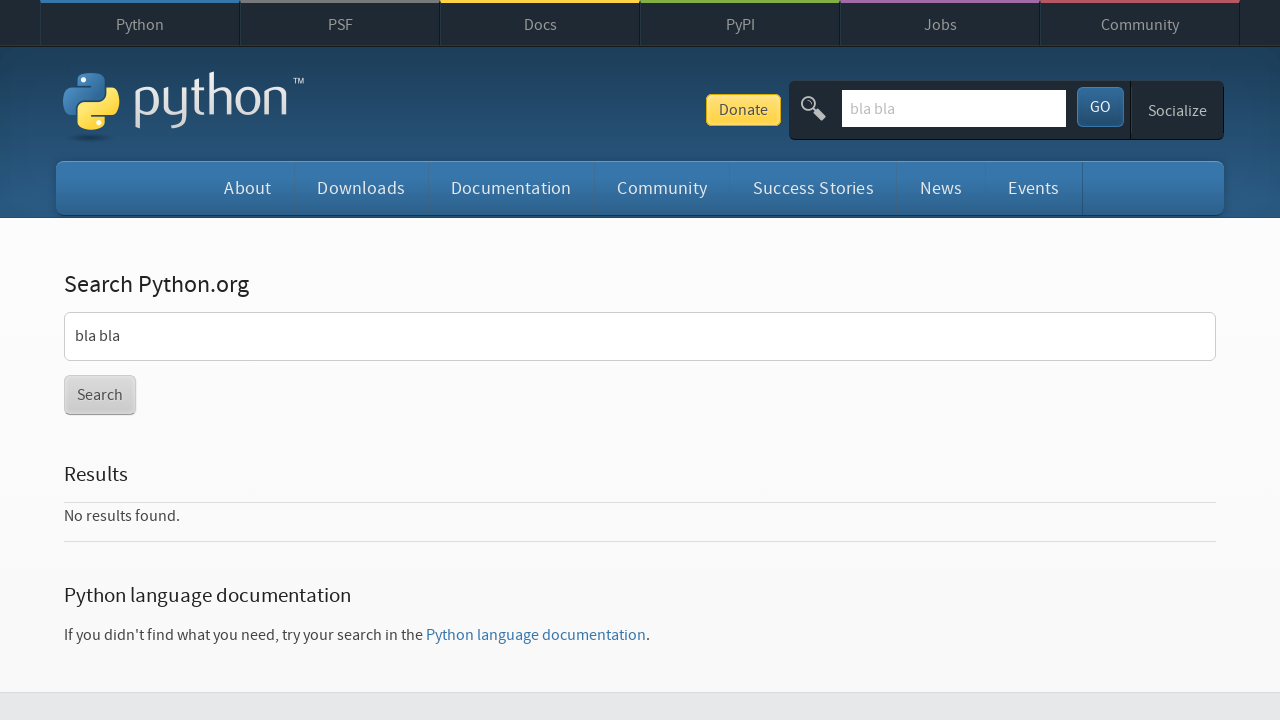